Fills out registration form fields including name, username, and selects gender radio button

Starting URL: https://practice.cydeo.com/registration_form

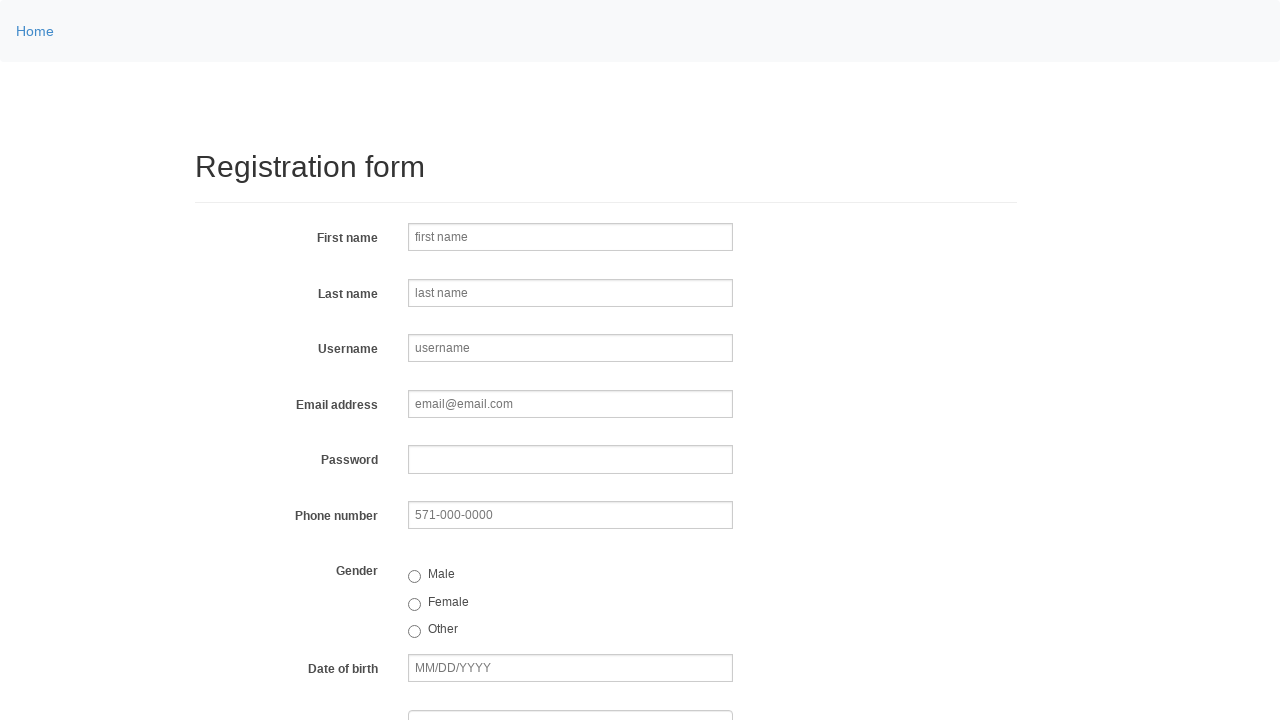

Filled first name field with 'John' on input[name='firstname']
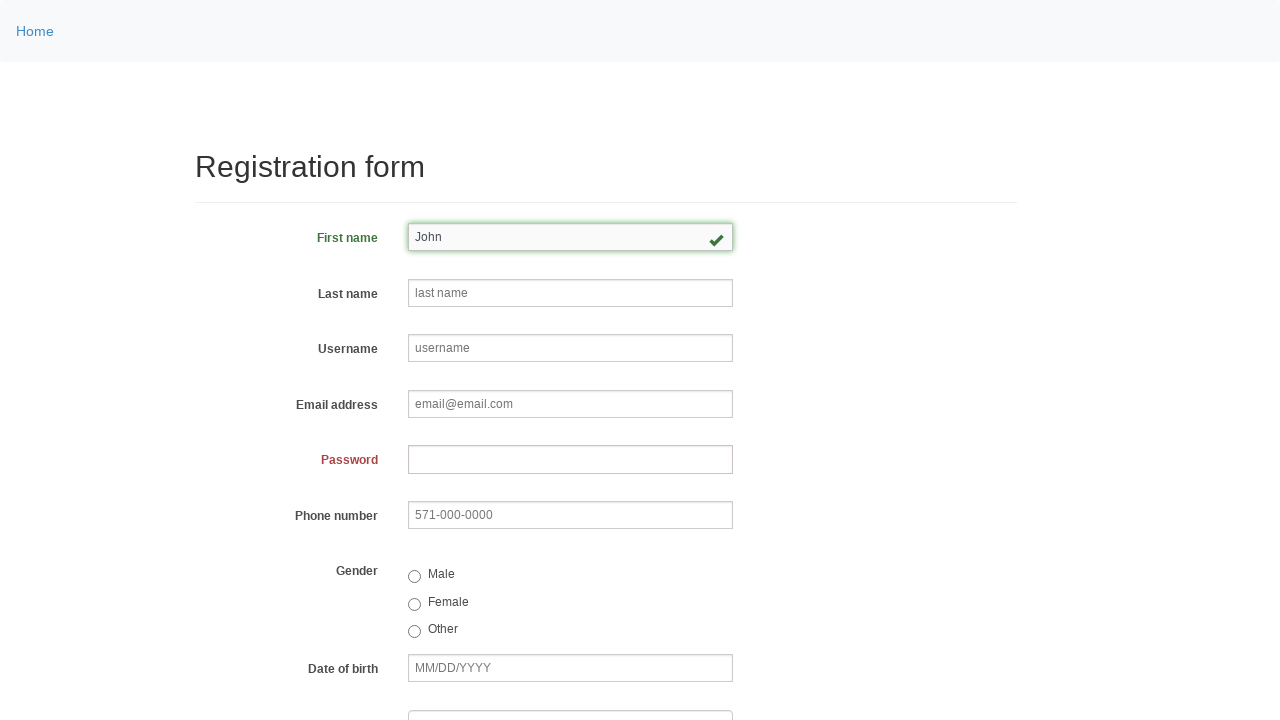

Filled last name field with 'Smith' on //input[@placeholder='last name']
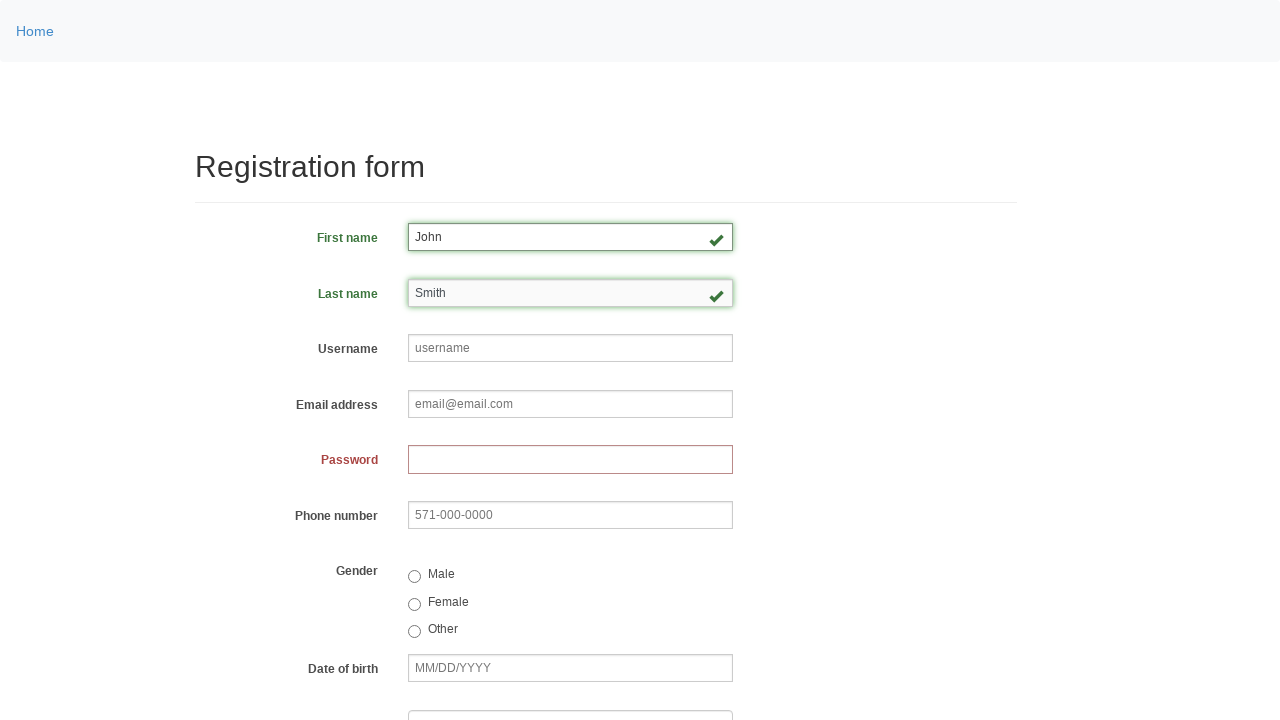

Filled username field with 'johnsmith123' on //input[@placeholder='username']
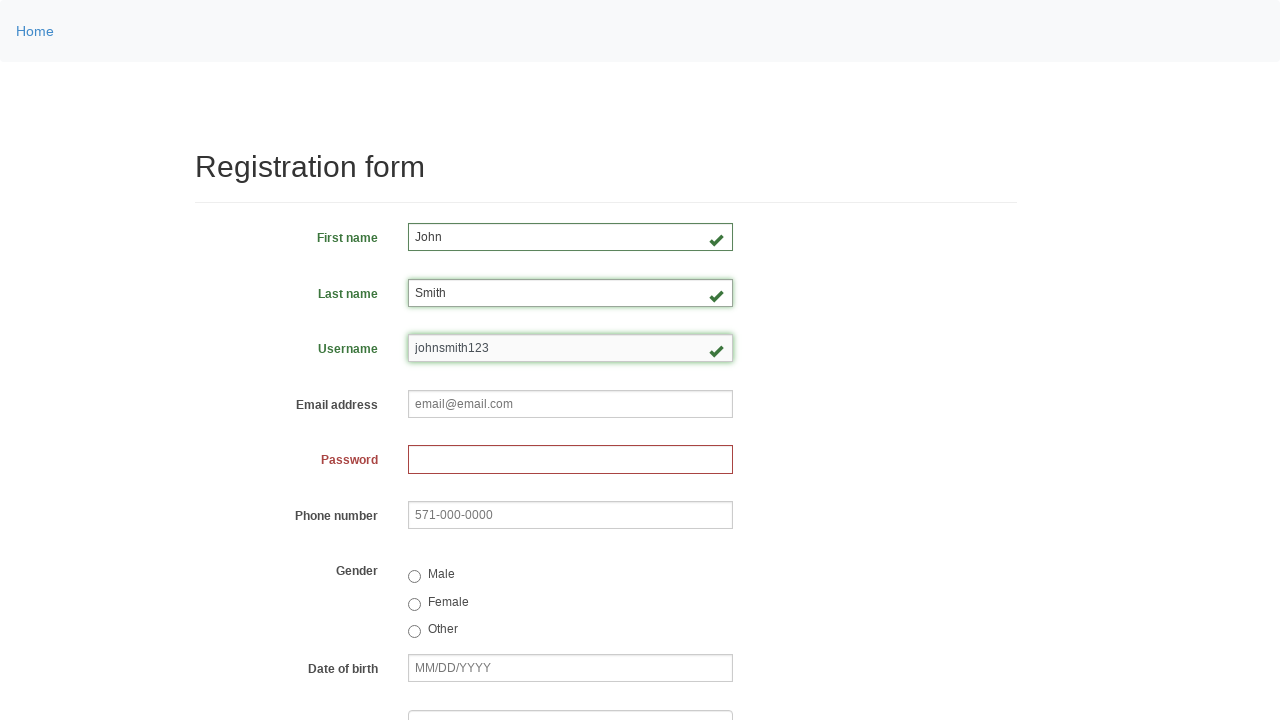

Clicked 'Male' radio button for gender selection at (414, 577) on xpath=//input[@value='male']
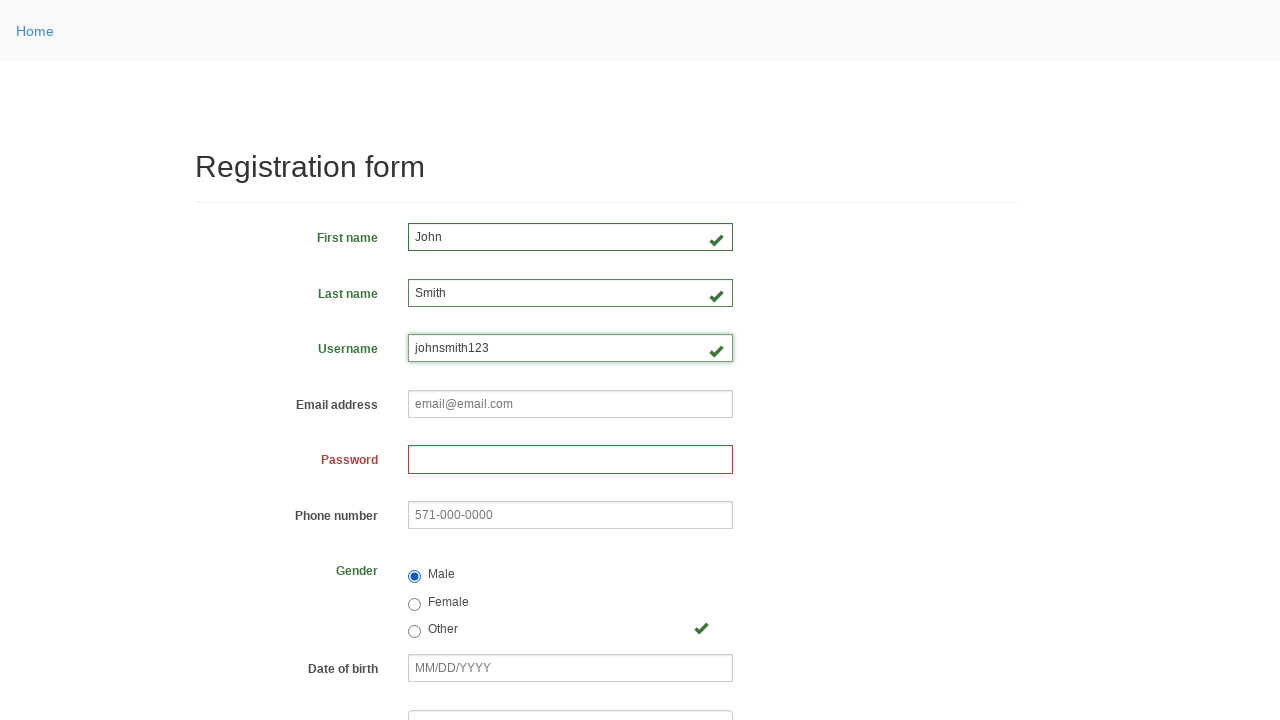

Verified that 'Male' radio button is selected
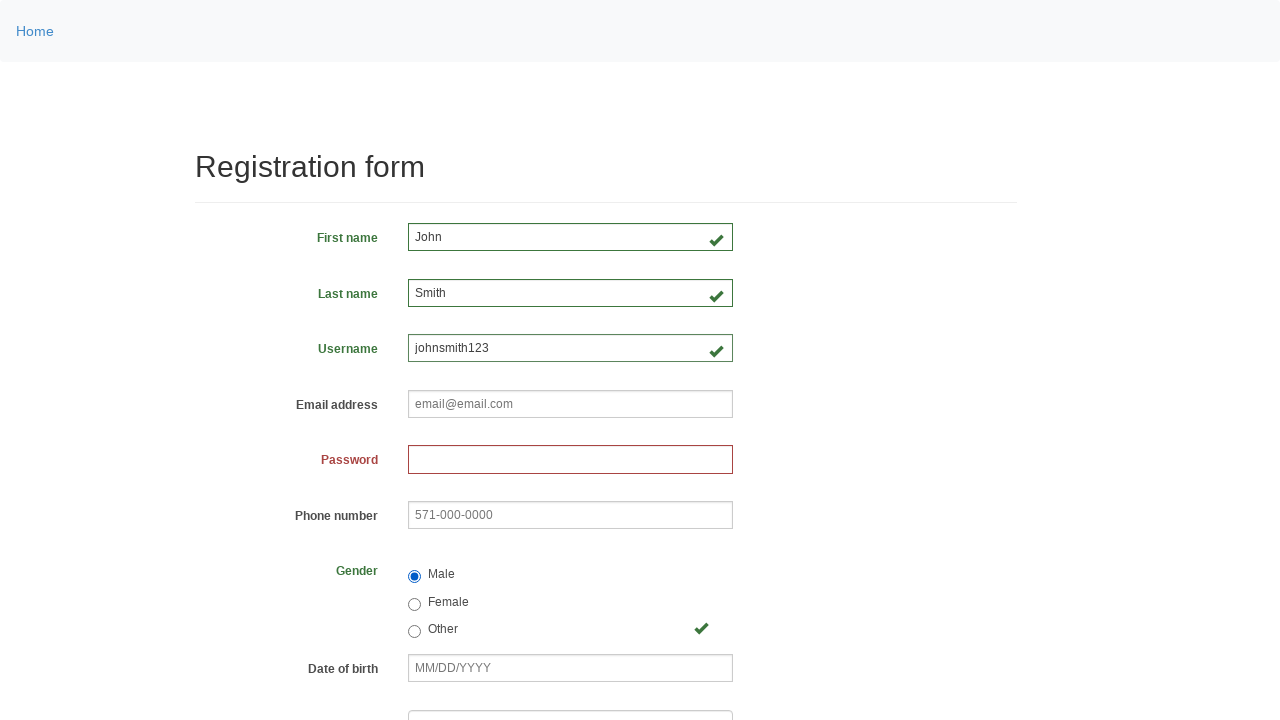

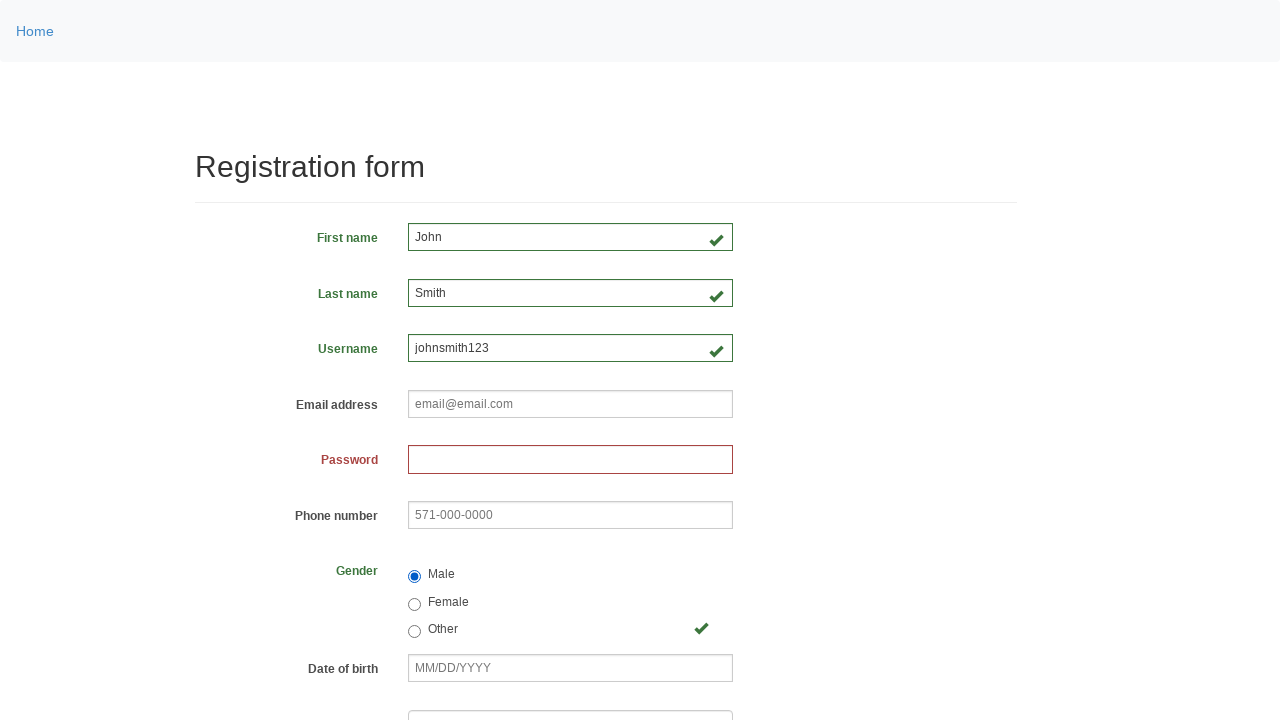